Verifies that an entry ad modal appears on first page load and can be closed by clicking the close button in the modal footer.

Starting URL: https://the-internet.herokuapp.com/entry_ad

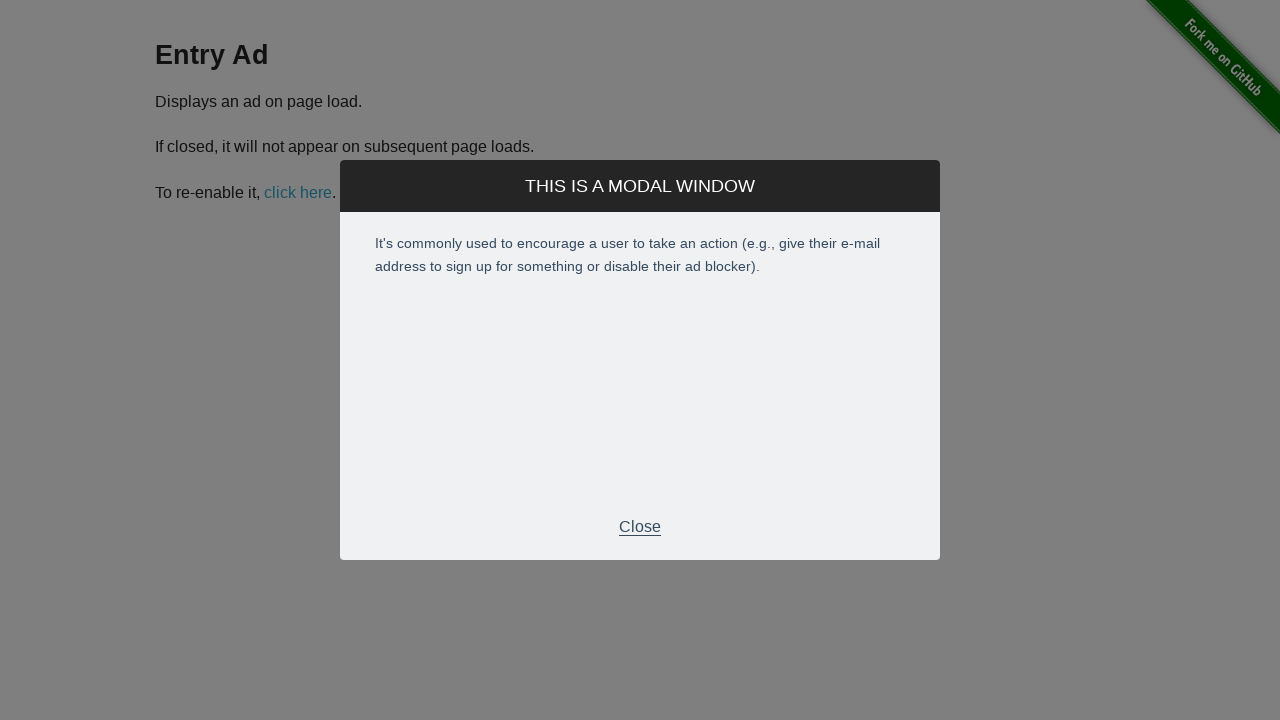

Entry ad modal appeared on first page load
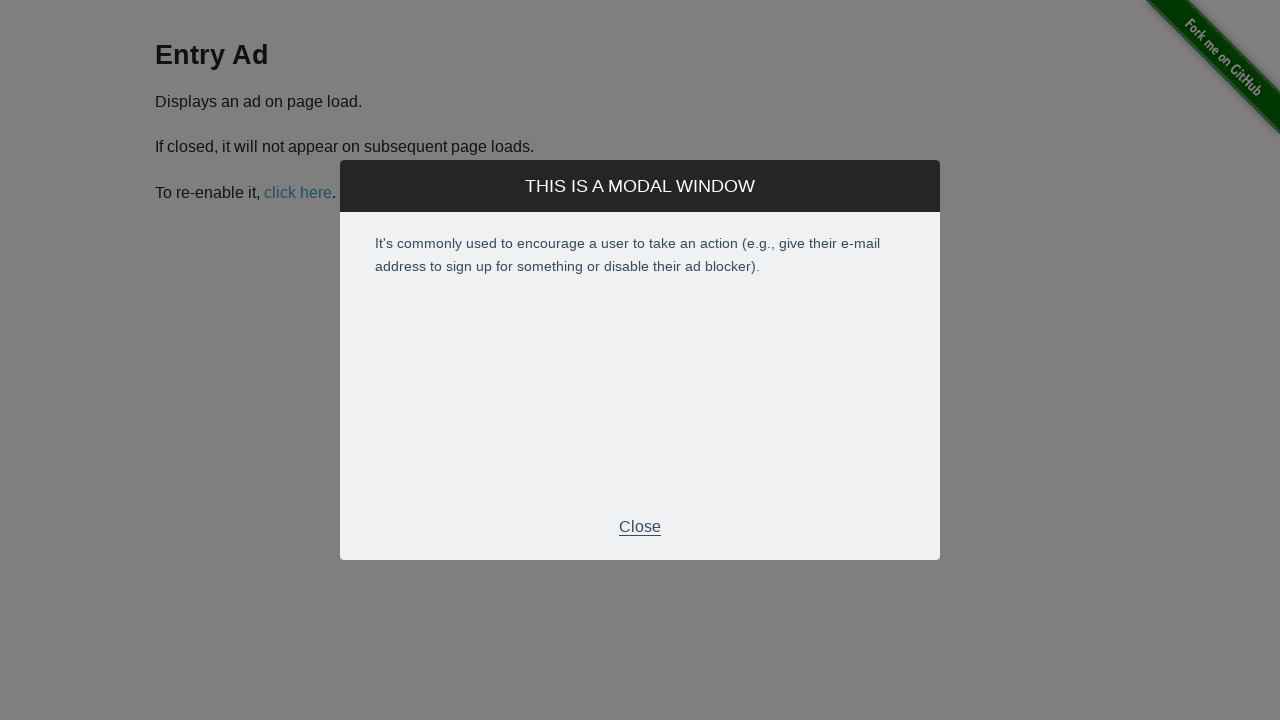

Modal close button became visible
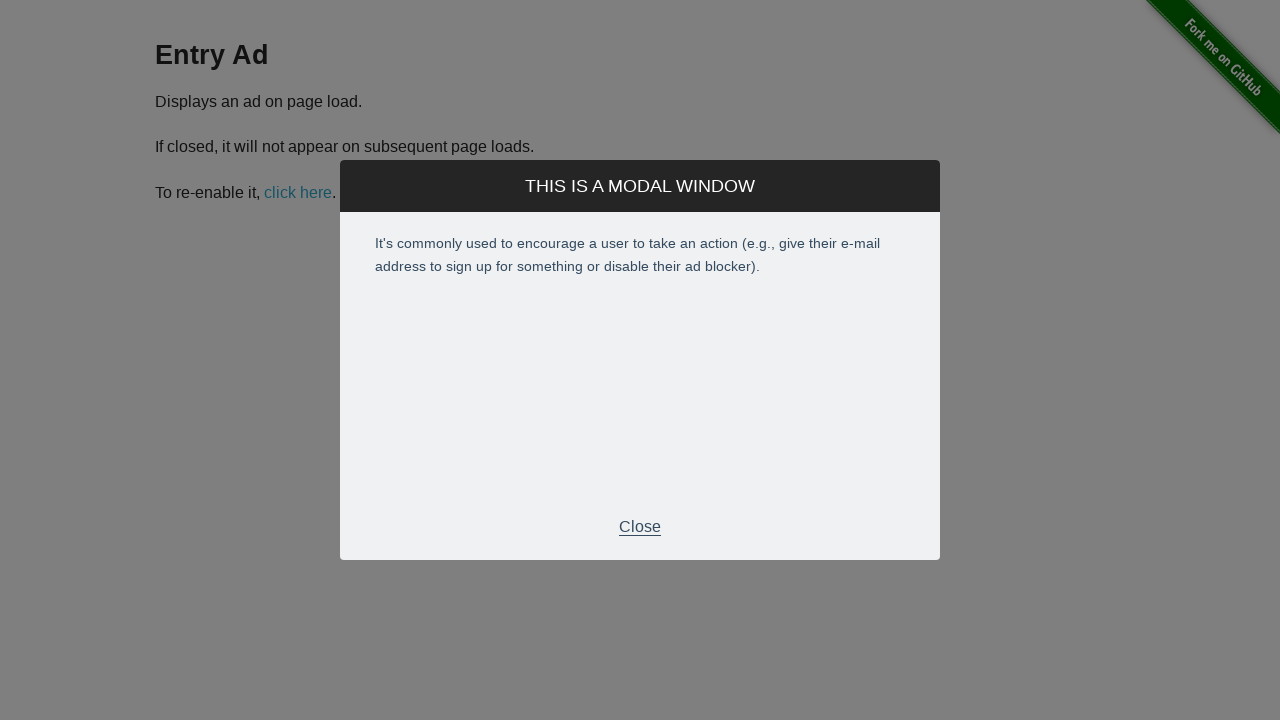

Clicked close button in modal footer at (640, 527) on .modal-footer p
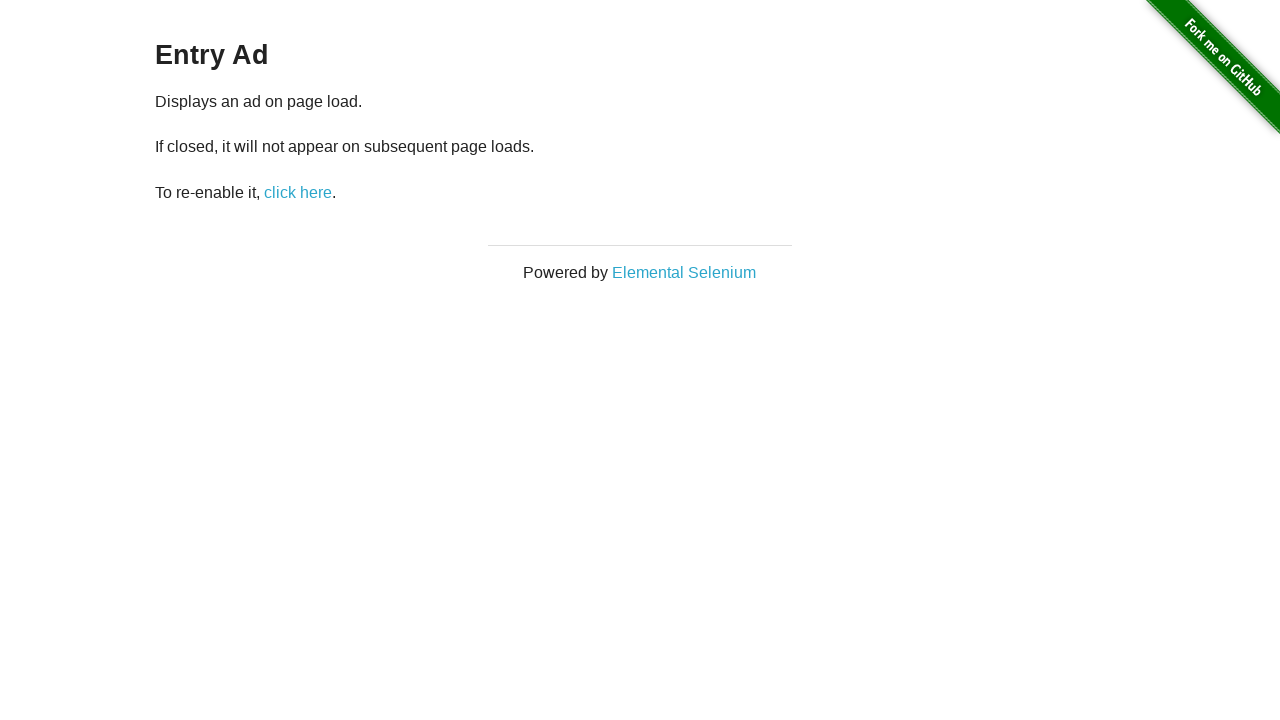

Entry ad modal closed successfully
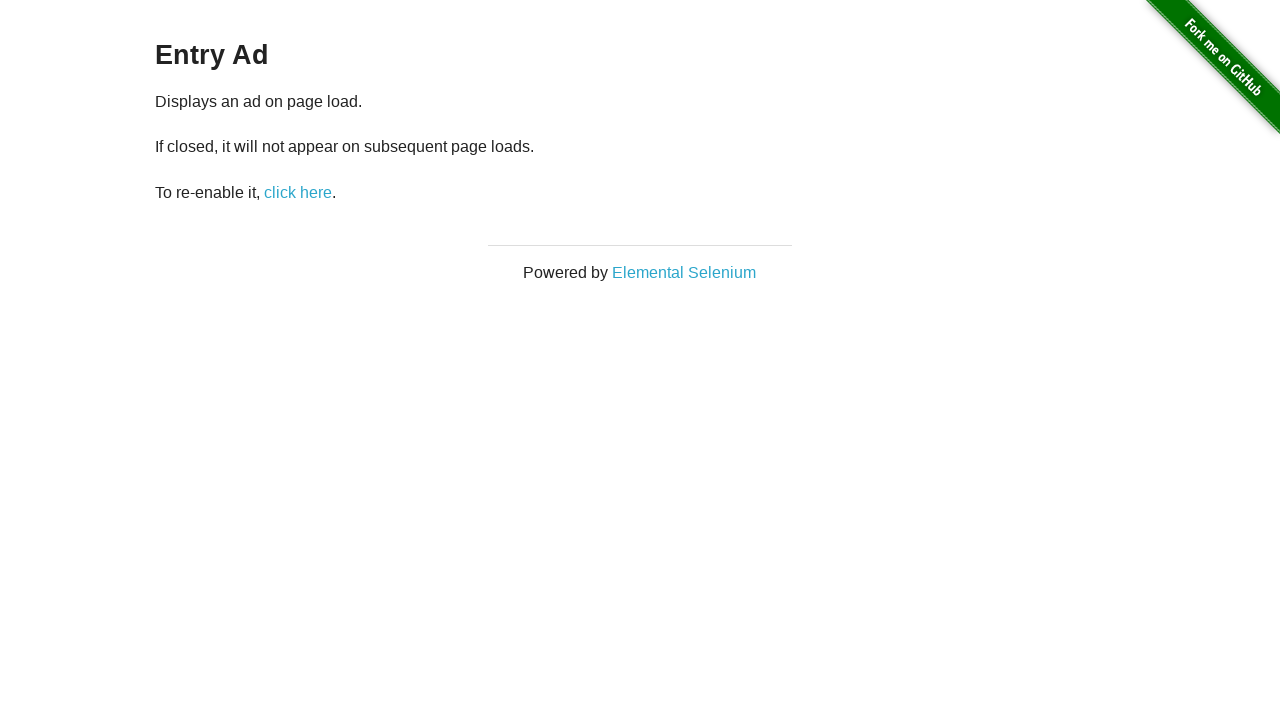

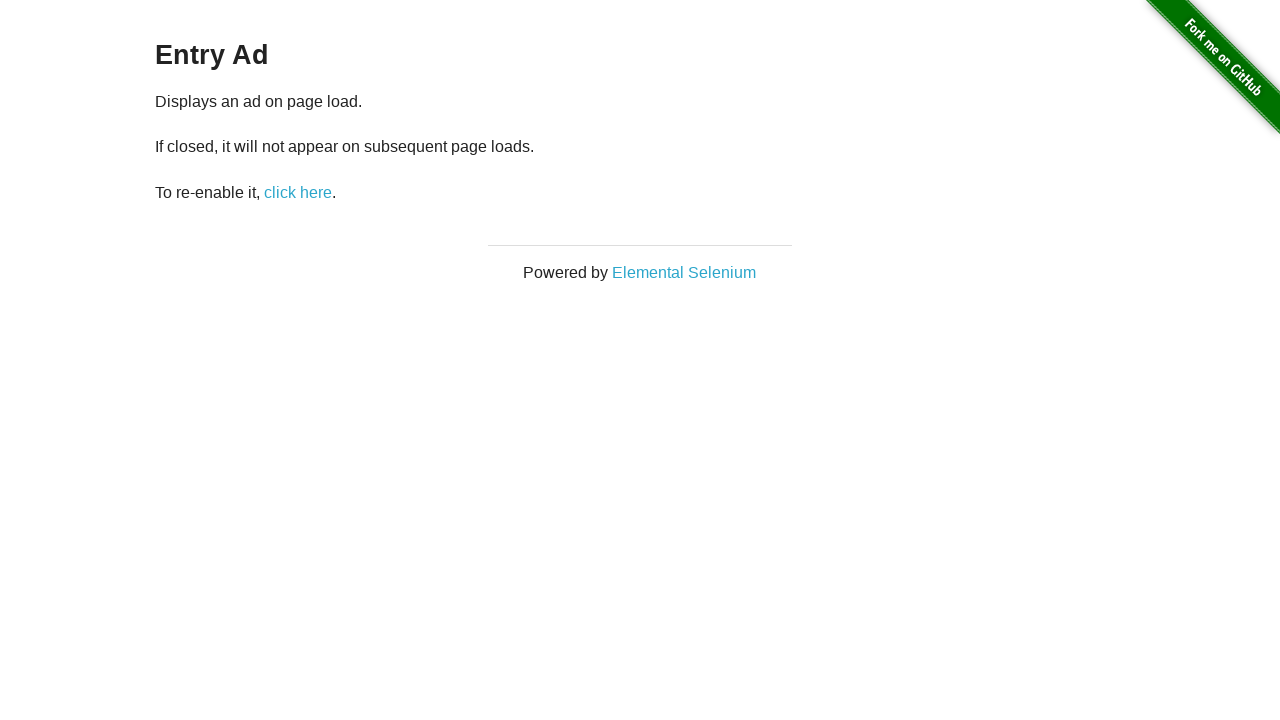